Tests radio button functionality by clicking the 'Yes' radio button and verifying the success message displays "Yes"

Starting URL: https://demoqa.com/radio-button

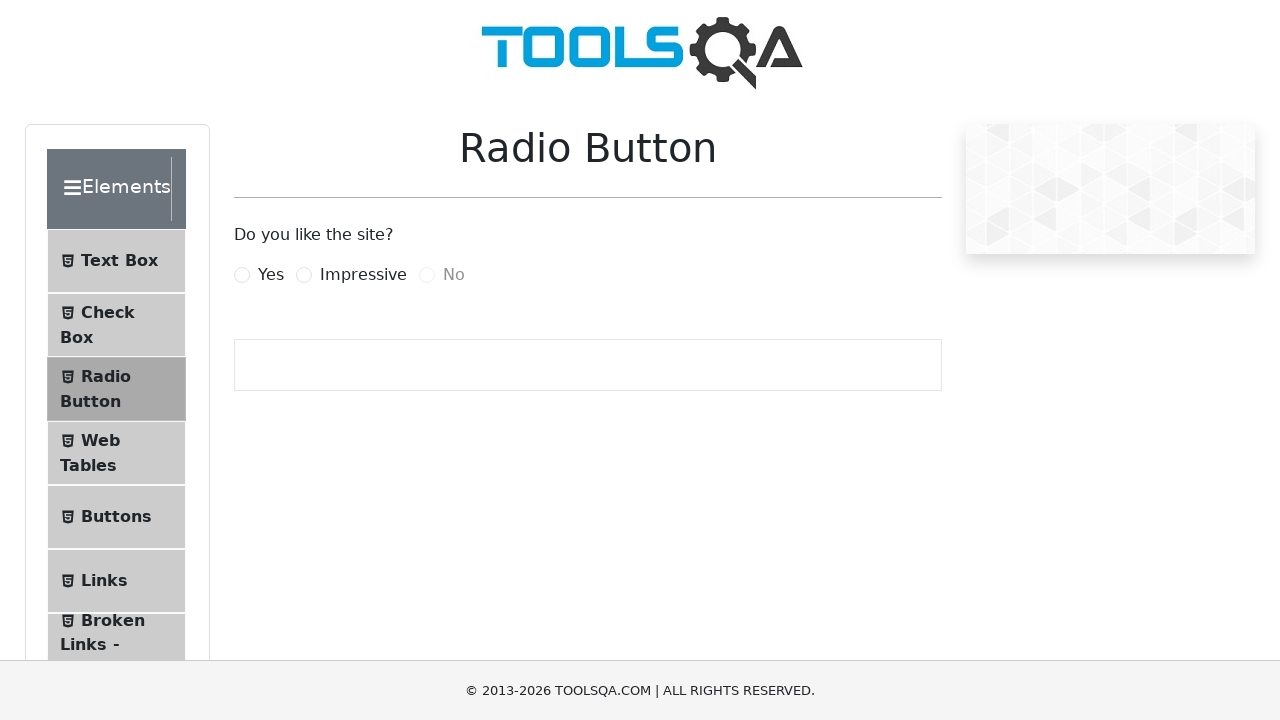

Clicked the 'Yes' radio button label at (271, 275) on xpath=//input[@type='radio']/following-sibling::label[contains(., 'Yes')]
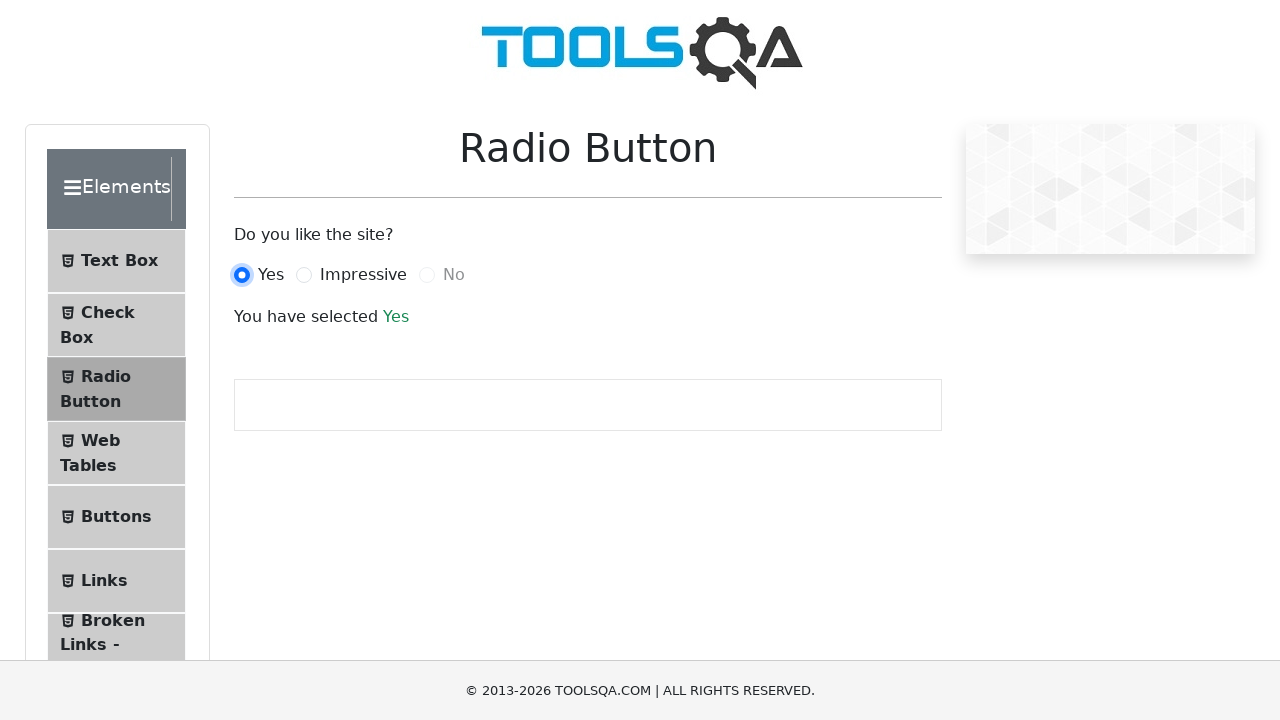

Success message element loaded
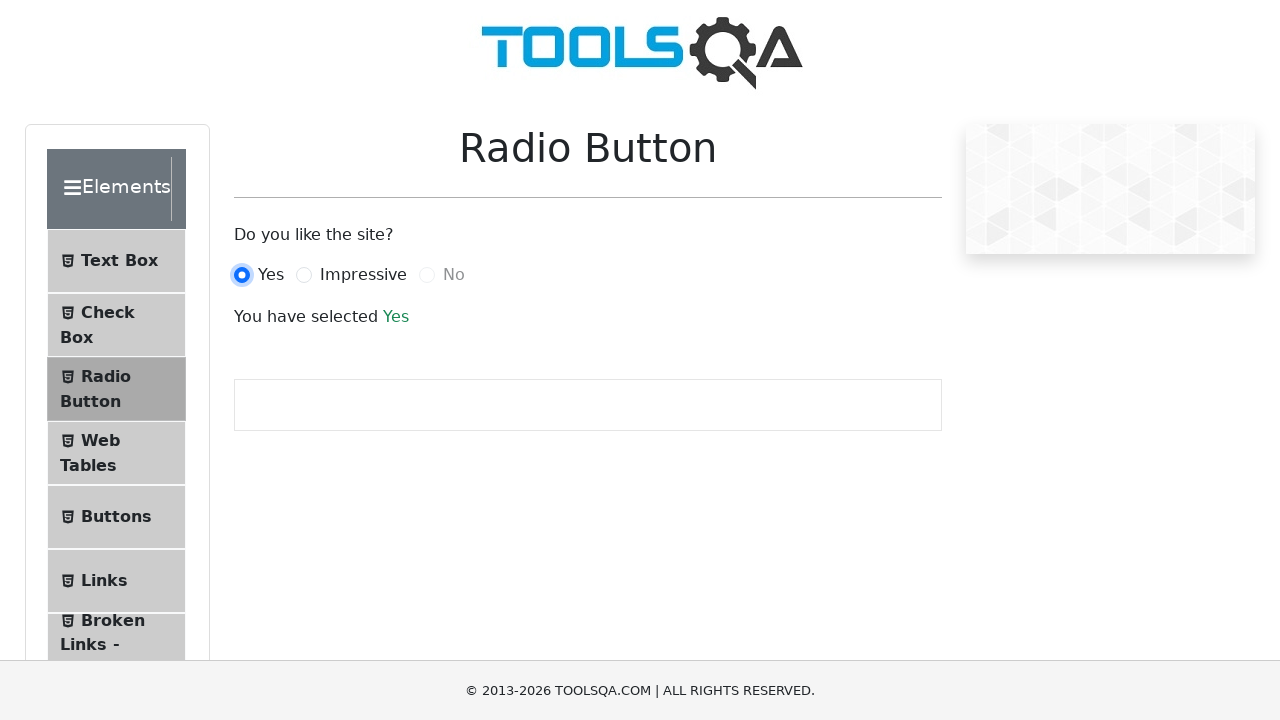

Retrieved success message text content
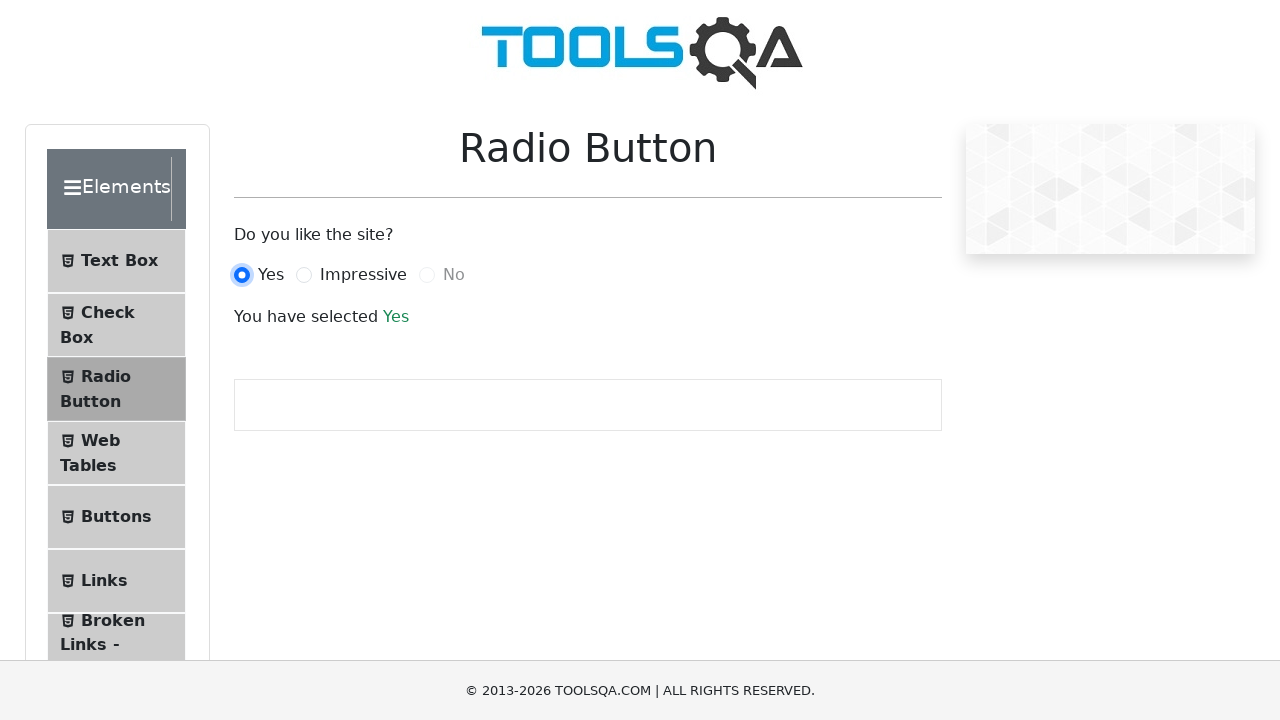

Verified success message displays 'Yes'
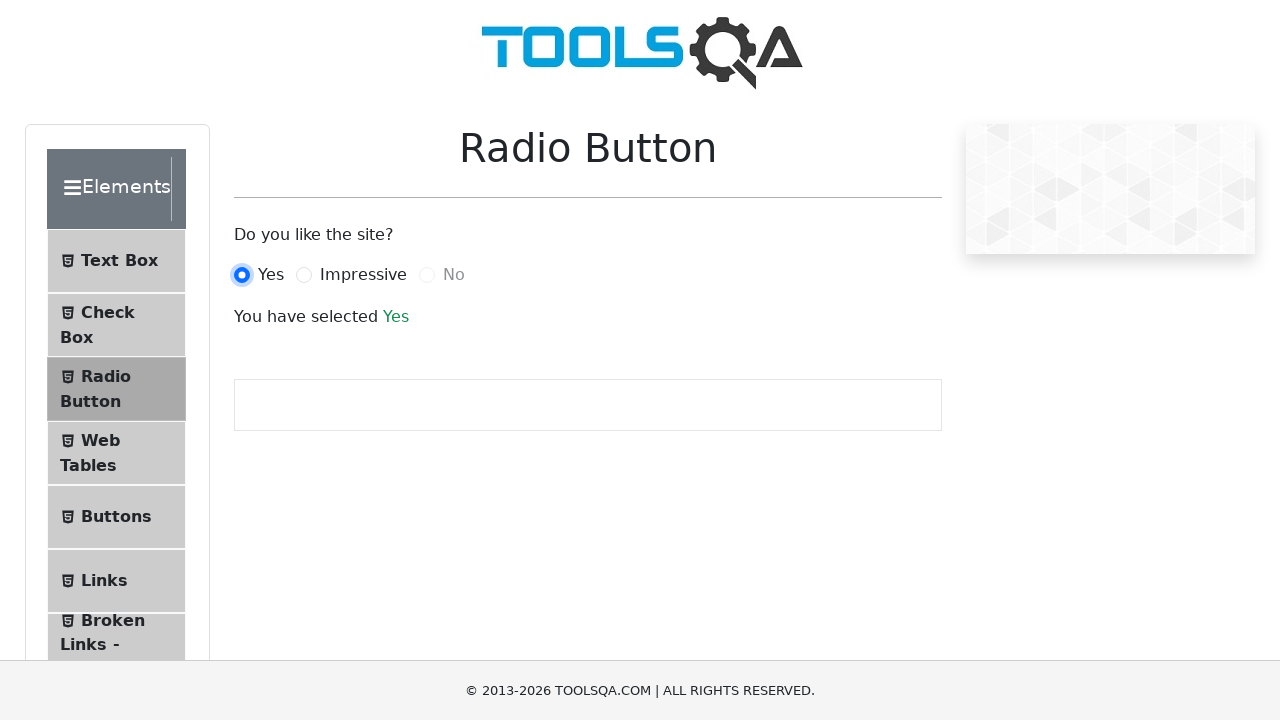

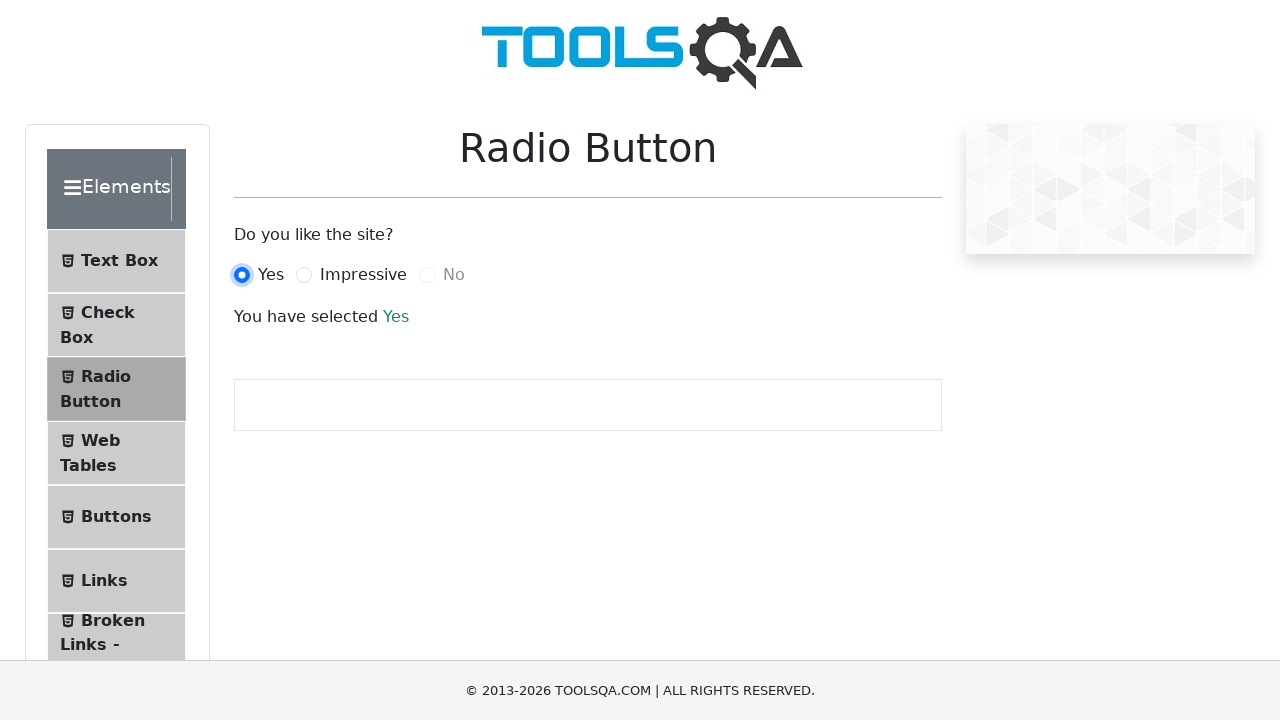